Tests filtering to display only active (incomplete) todo items

Starting URL: https://demo.playwright.dev/todomvc

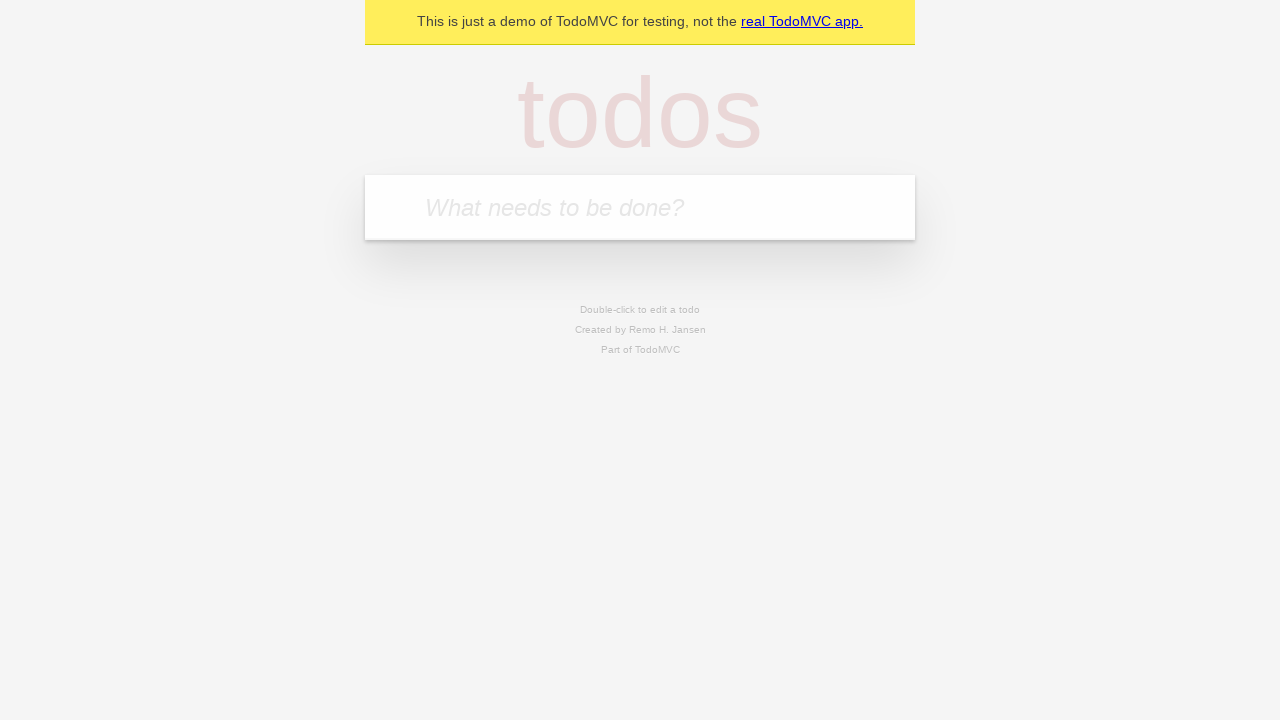

Navigated to TodoMVC demo page
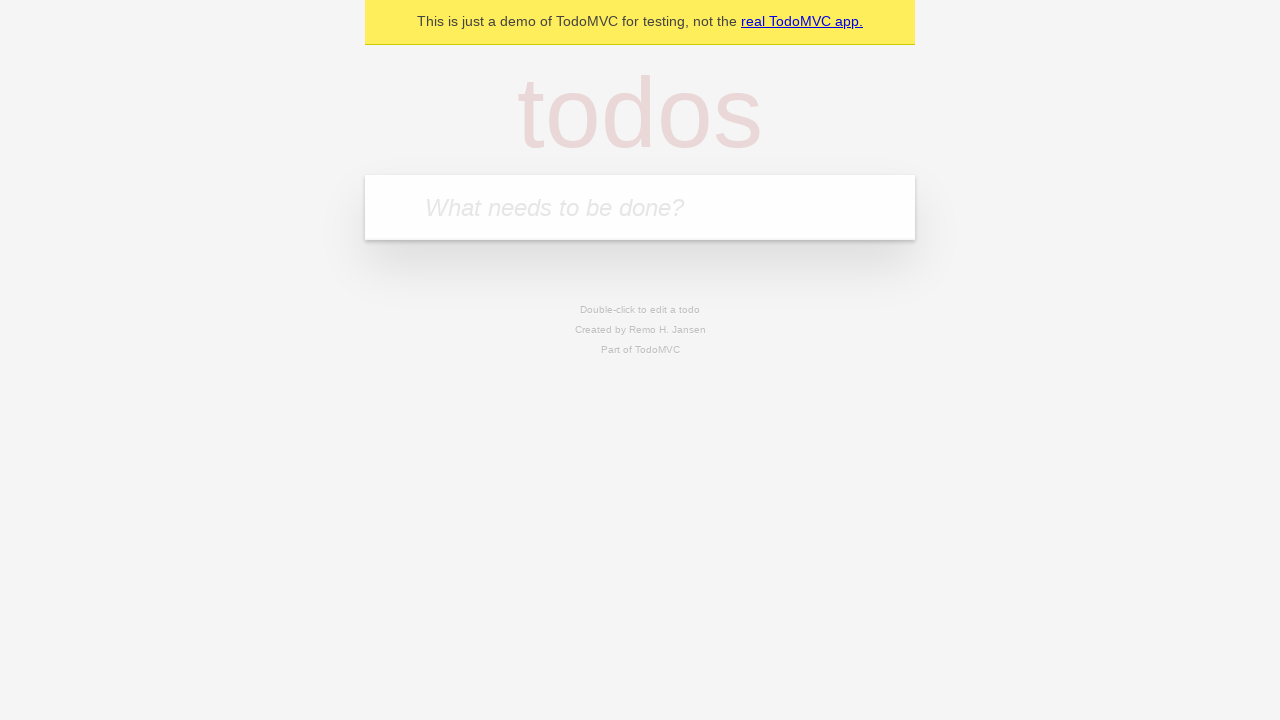

Filled todo input with 'buy some cheese' on internal:attr=[placeholder="What needs to be done?"i]
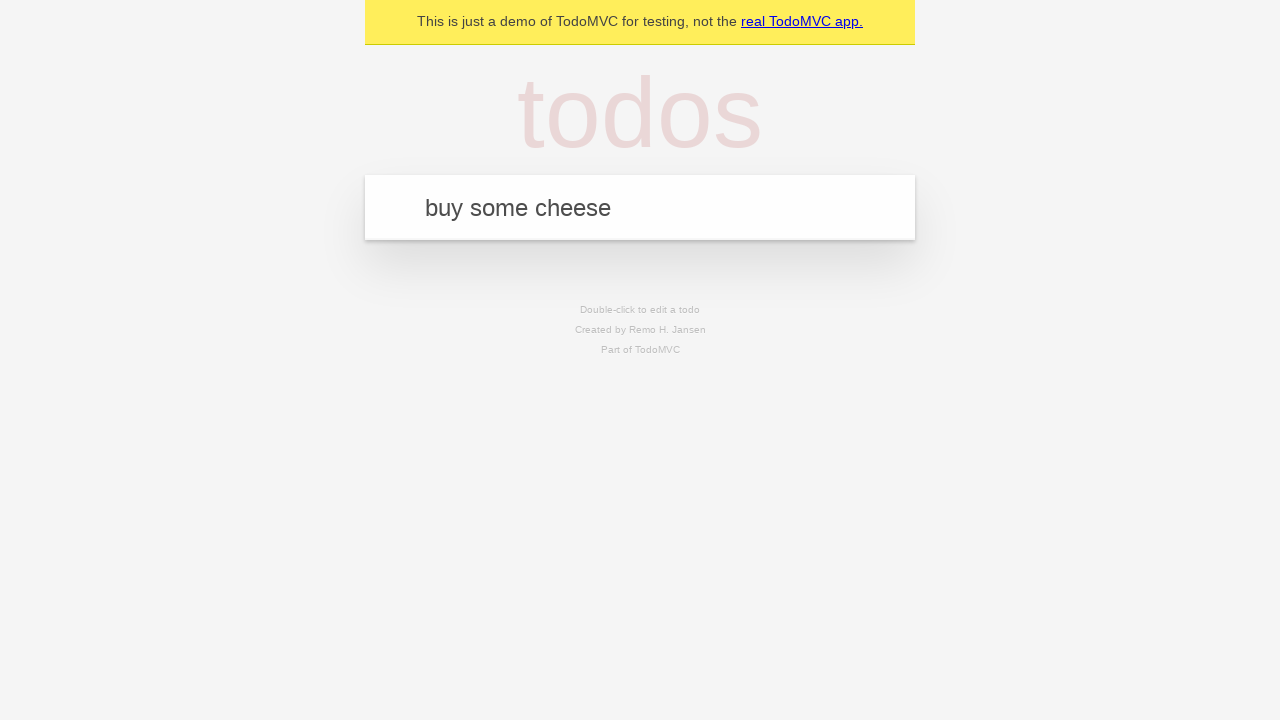

Pressed Enter to add 'buy some cheese' todo on internal:attr=[placeholder="What needs to be done?"i]
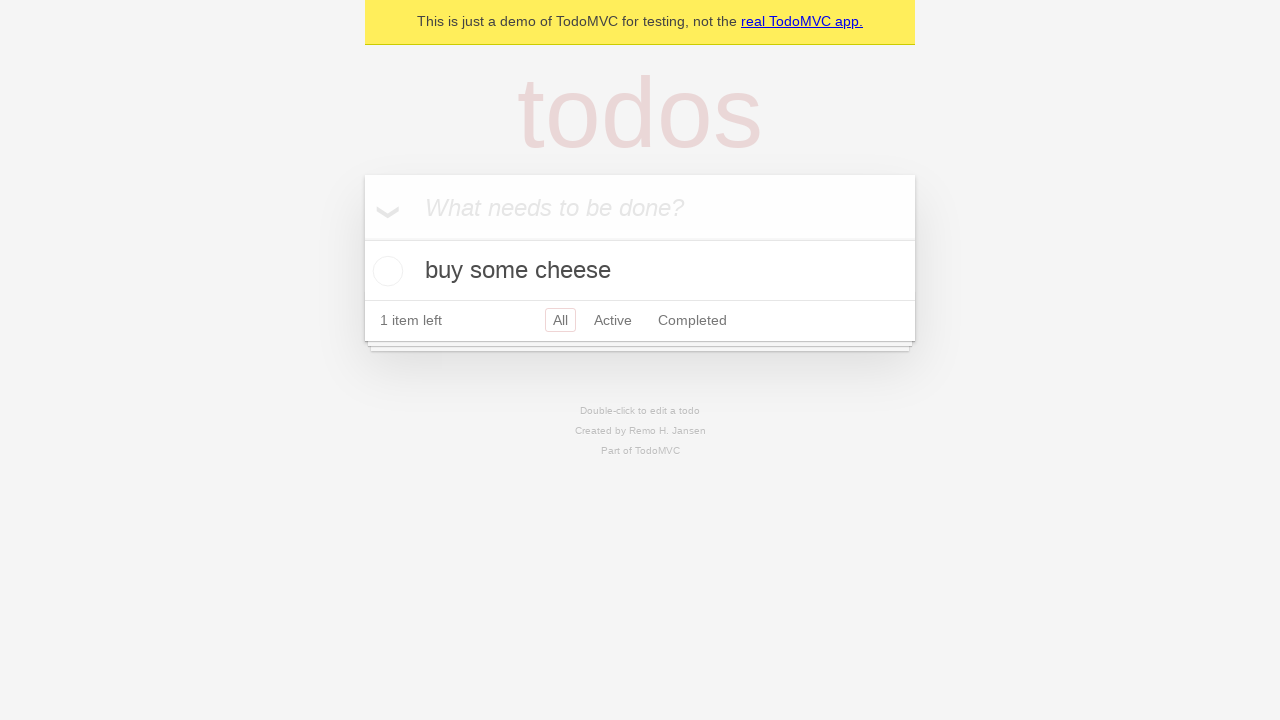

Filled todo input with 'feed the cat' on internal:attr=[placeholder="What needs to be done?"i]
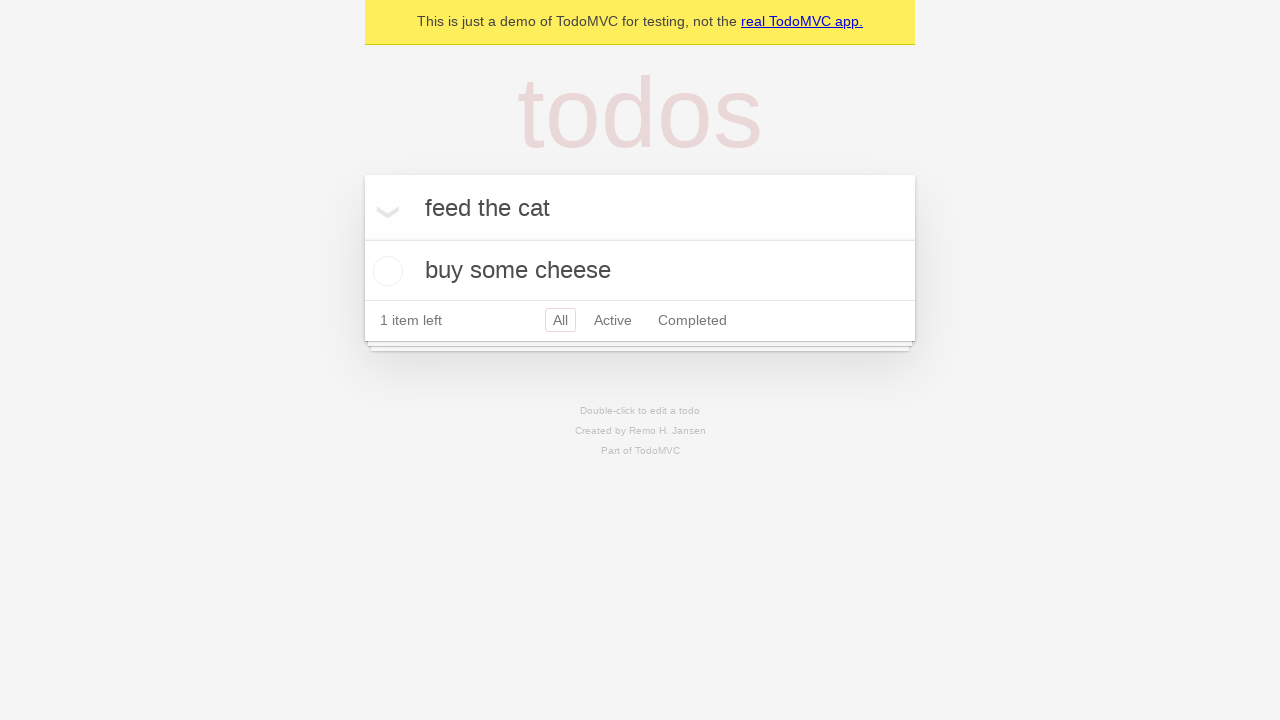

Pressed Enter to add 'feed the cat' todo on internal:attr=[placeholder="What needs to be done?"i]
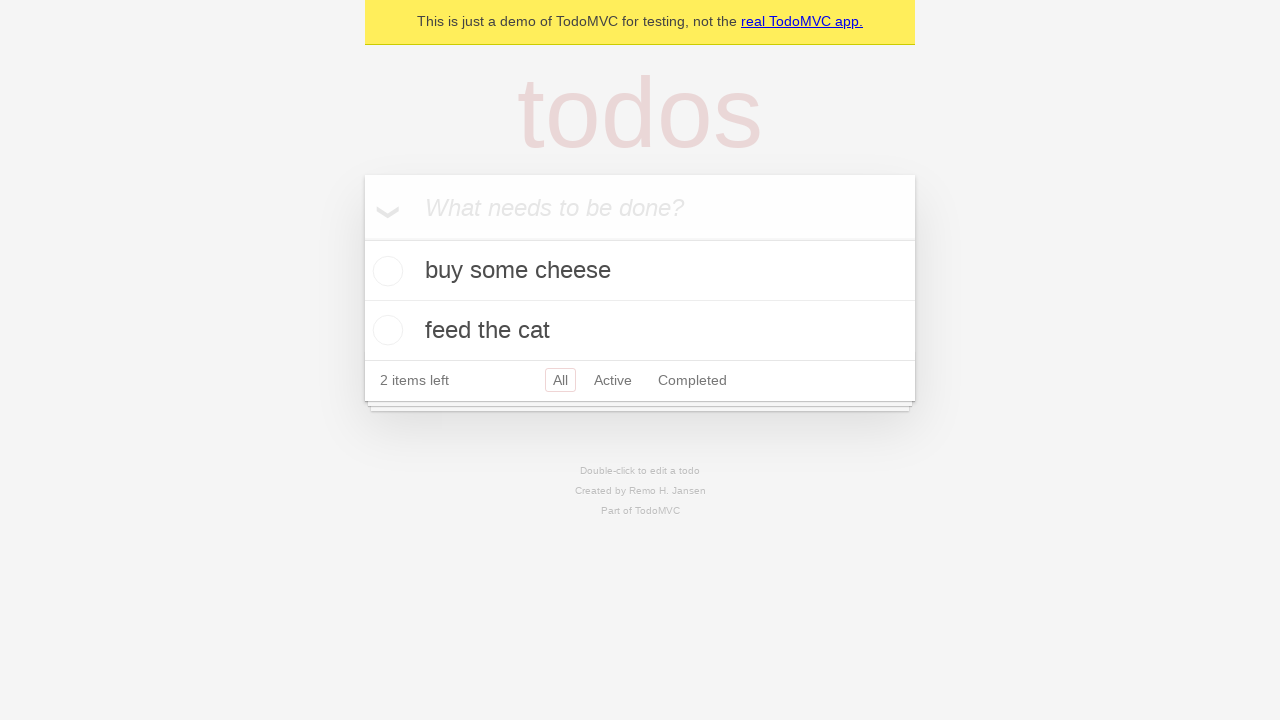

Filled todo input with 'book a doctors appointment' on internal:attr=[placeholder="What needs to be done?"i]
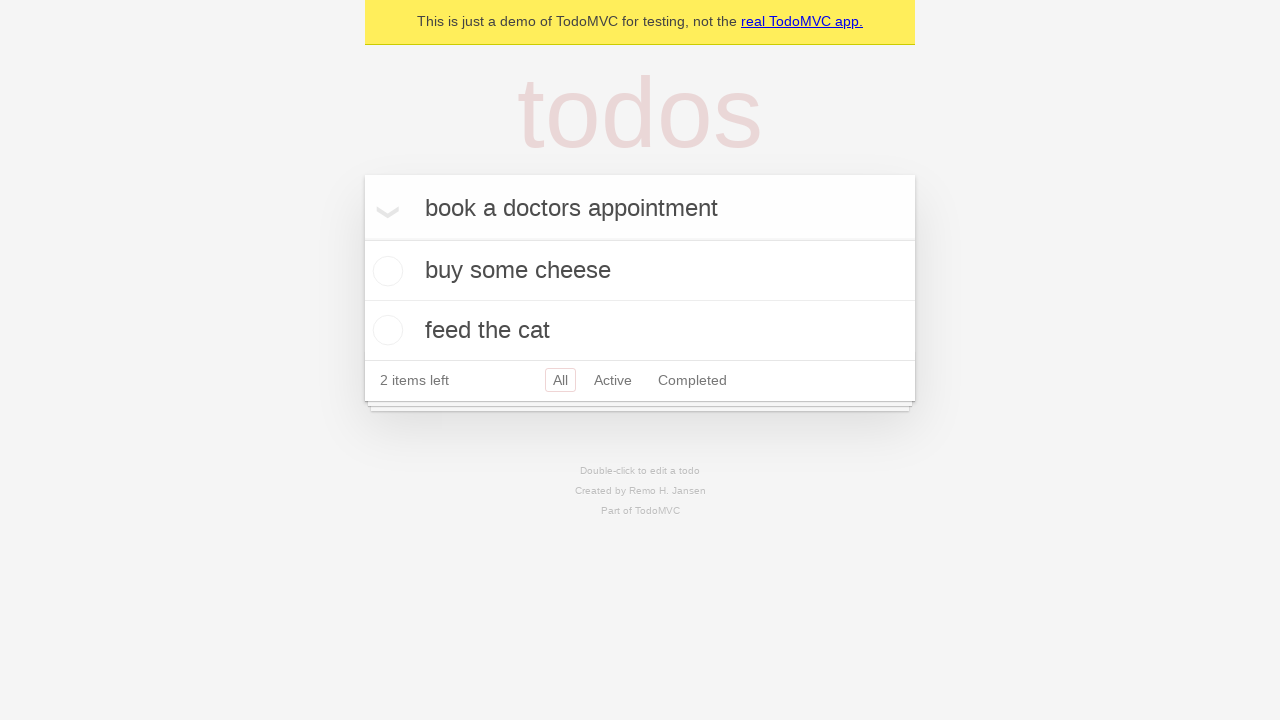

Pressed Enter to add 'book a doctors appointment' todo on internal:attr=[placeholder="What needs to be done?"i]
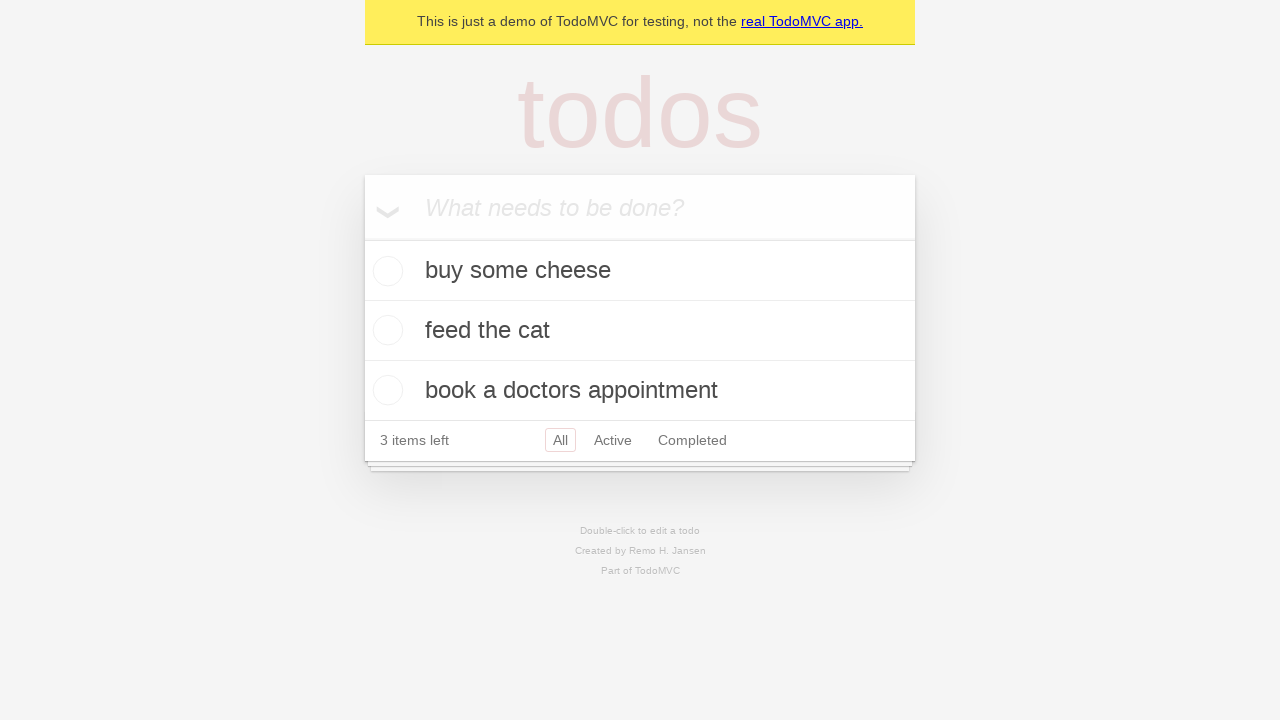

Checked the second todo item ('feed the cat') to mark as complete at (385, 330) on internal:testid=[data-testid="todo-item"s] >> nth=1 >> internal:role=checkbox
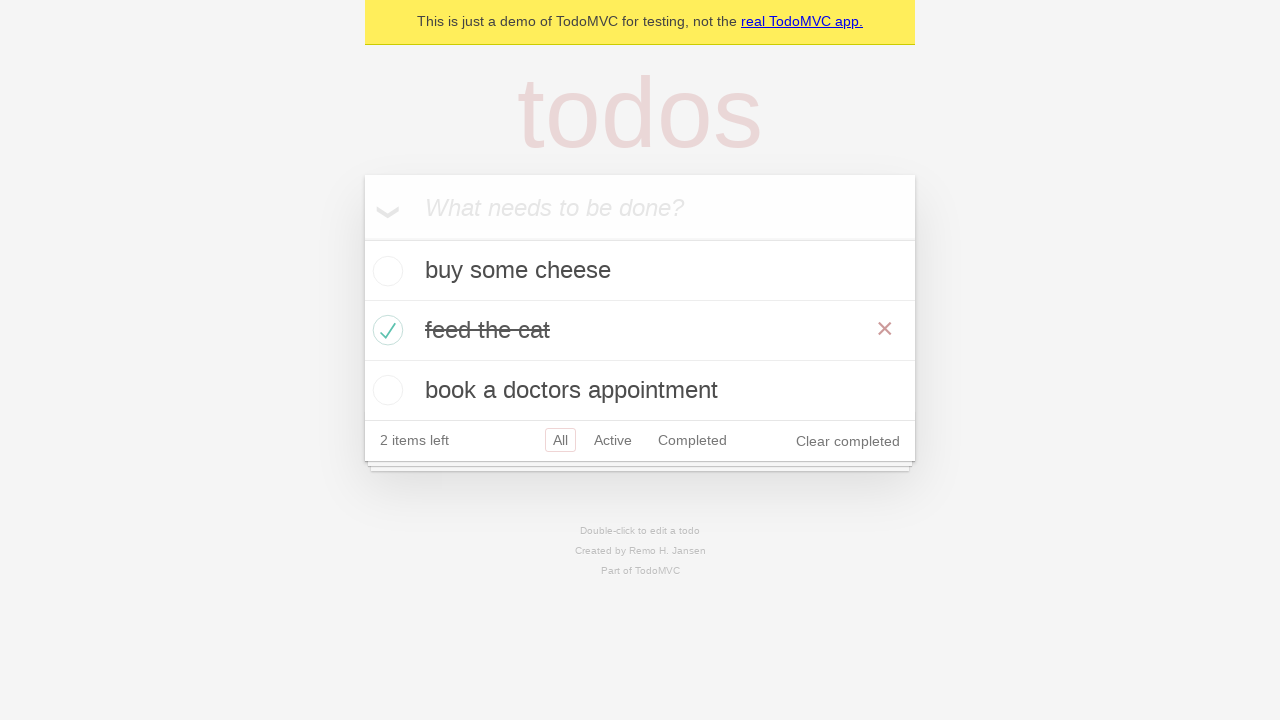

Clicked Active filter to display only incomplete todos at (613, 440) on internal:role=link[name="Active"i]
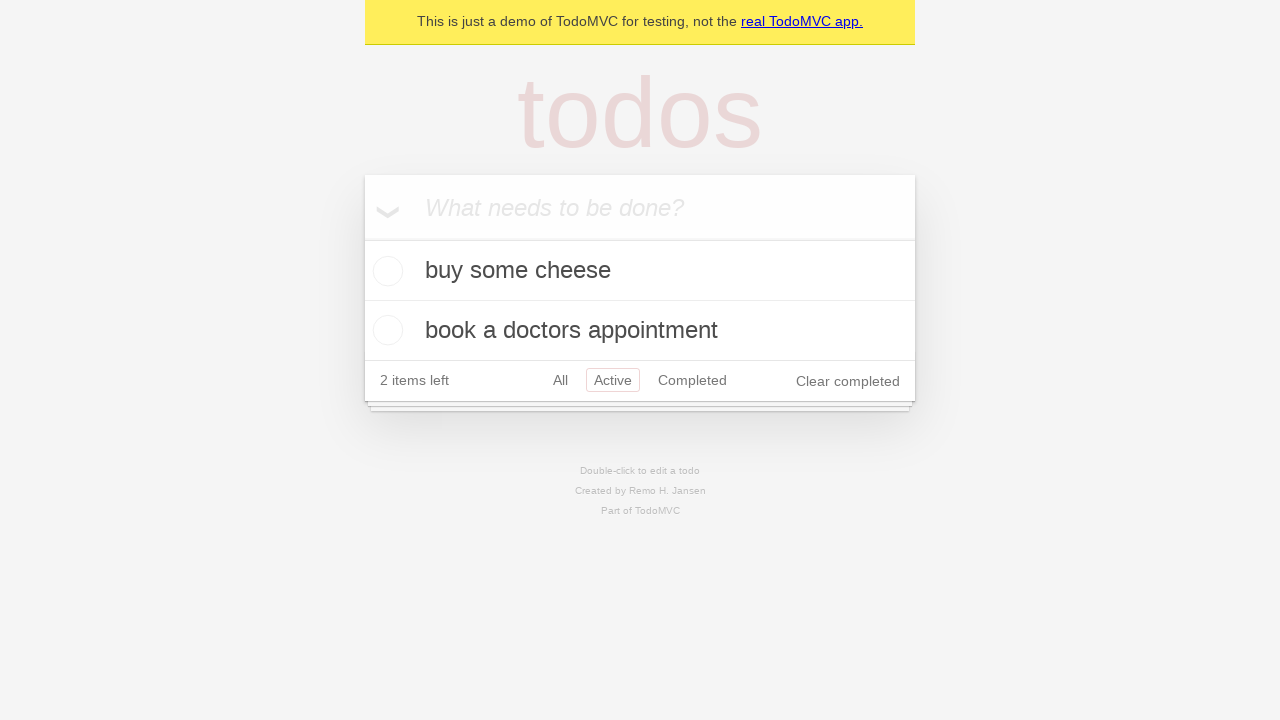

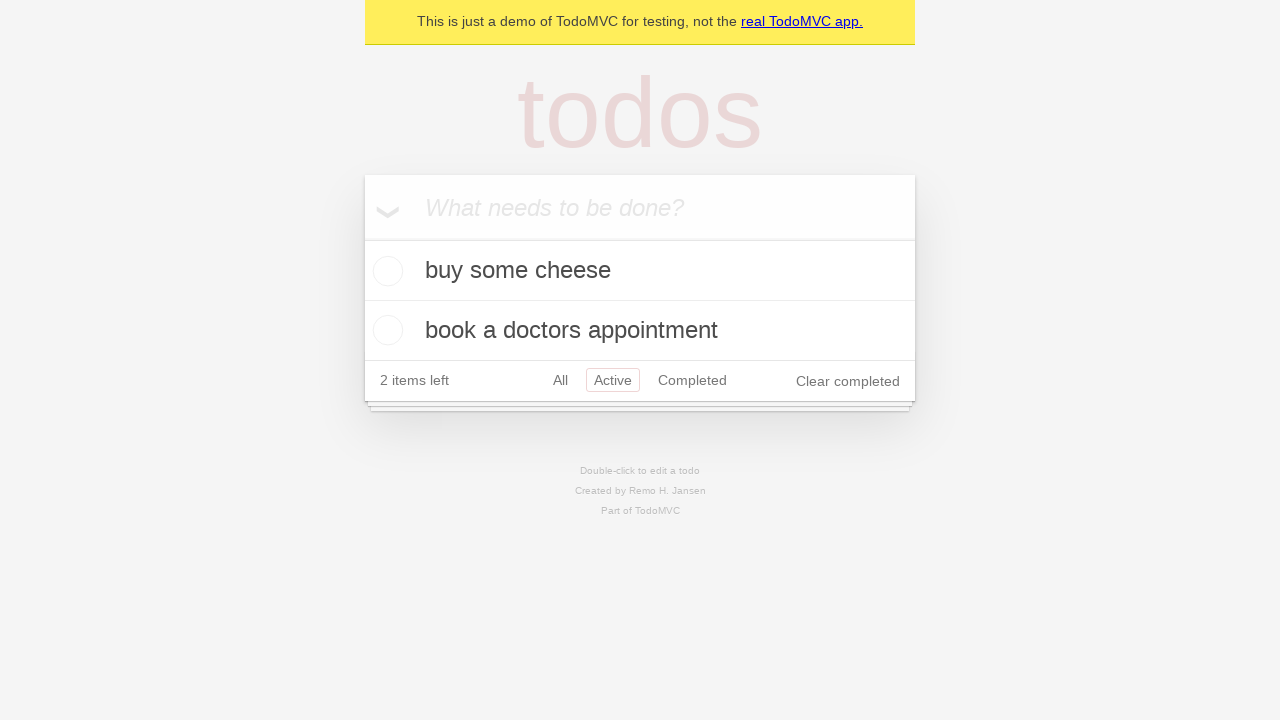